Tests text input functionality by entering text into an input field and clicking a button to update its label with the entered text

Starting URL: http://uitestingplayground.com/textinput

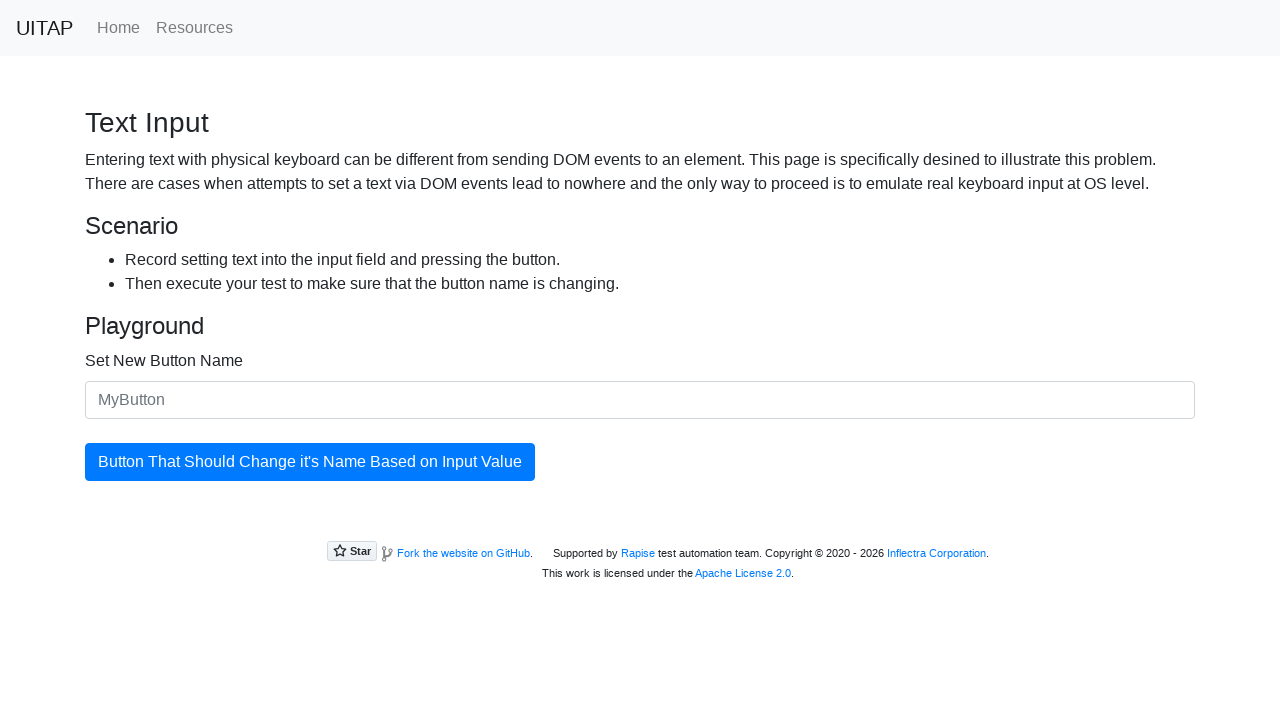

Filled input field with 'SkyPro' on #newButtonName
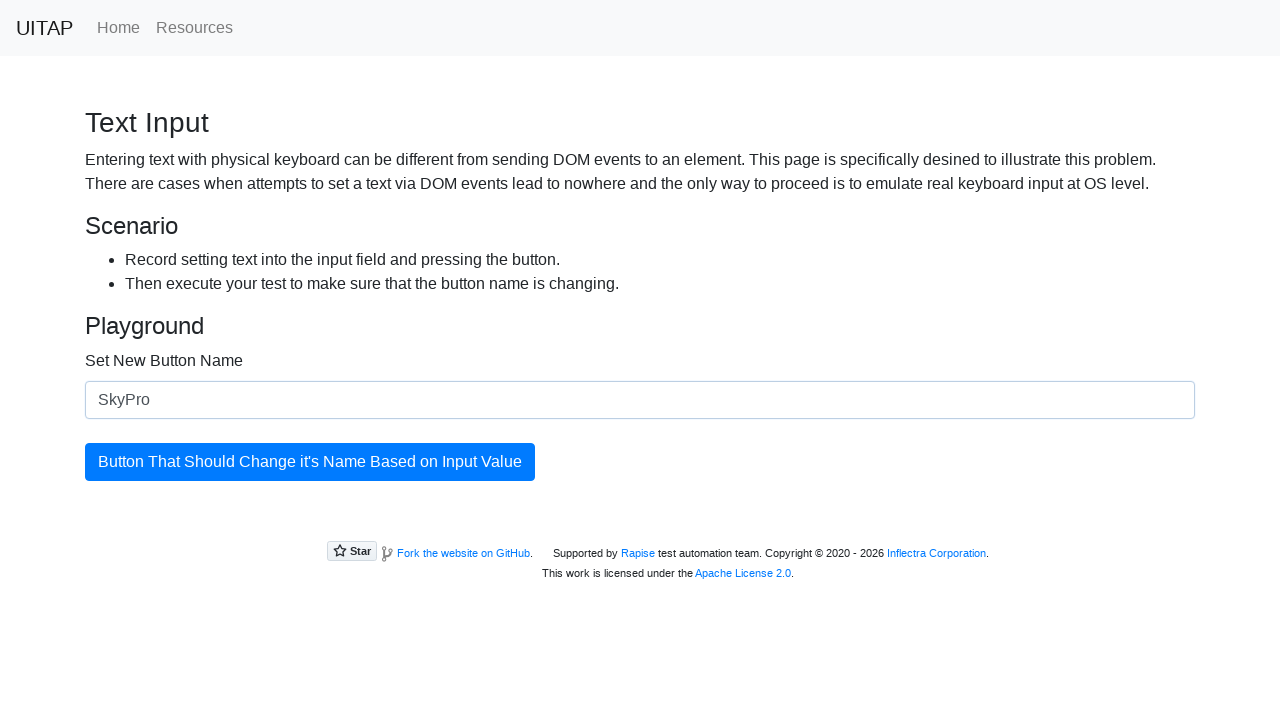

Clicked the button to update its label at (310, 462) on #updatingButton
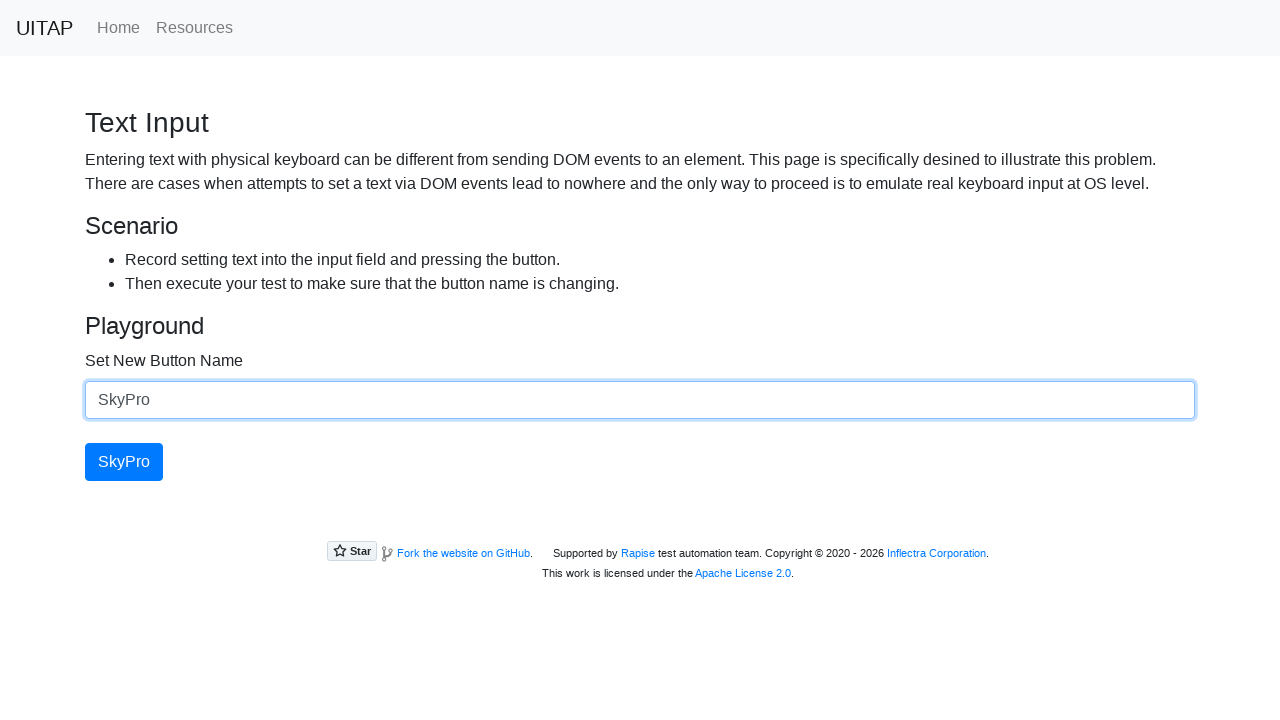

Button label successfully updated to 'SkyPro'
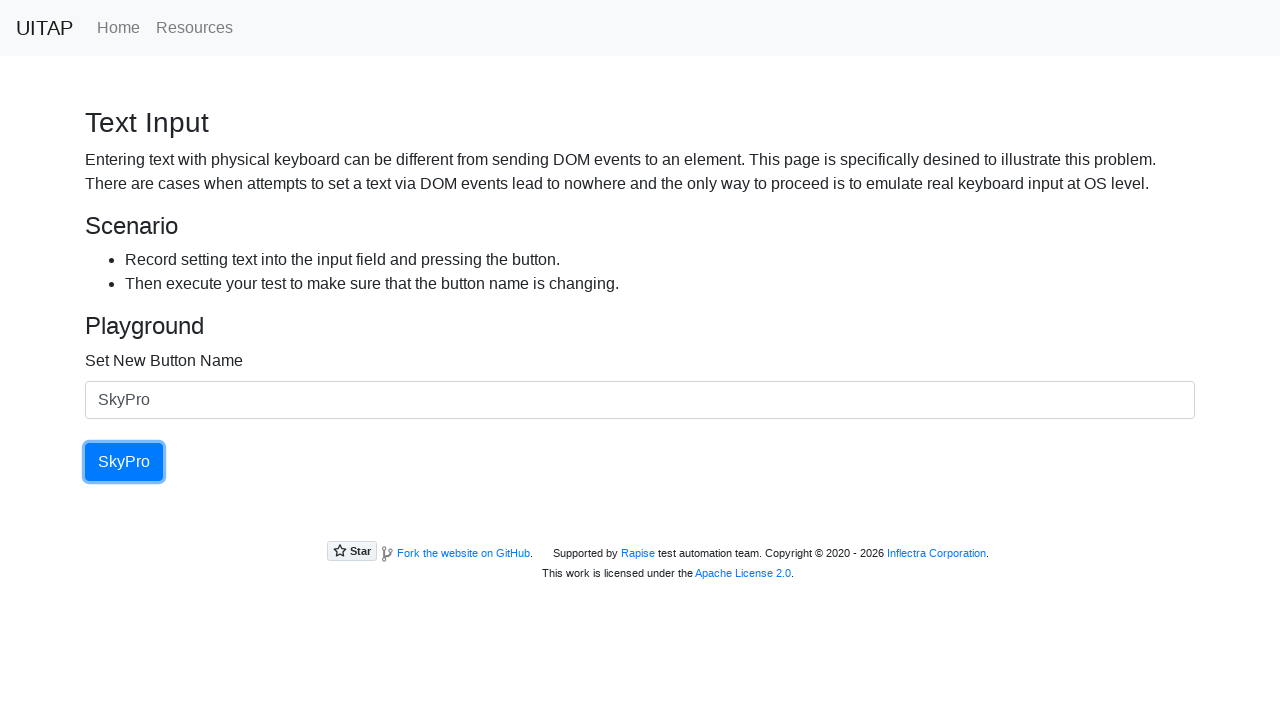

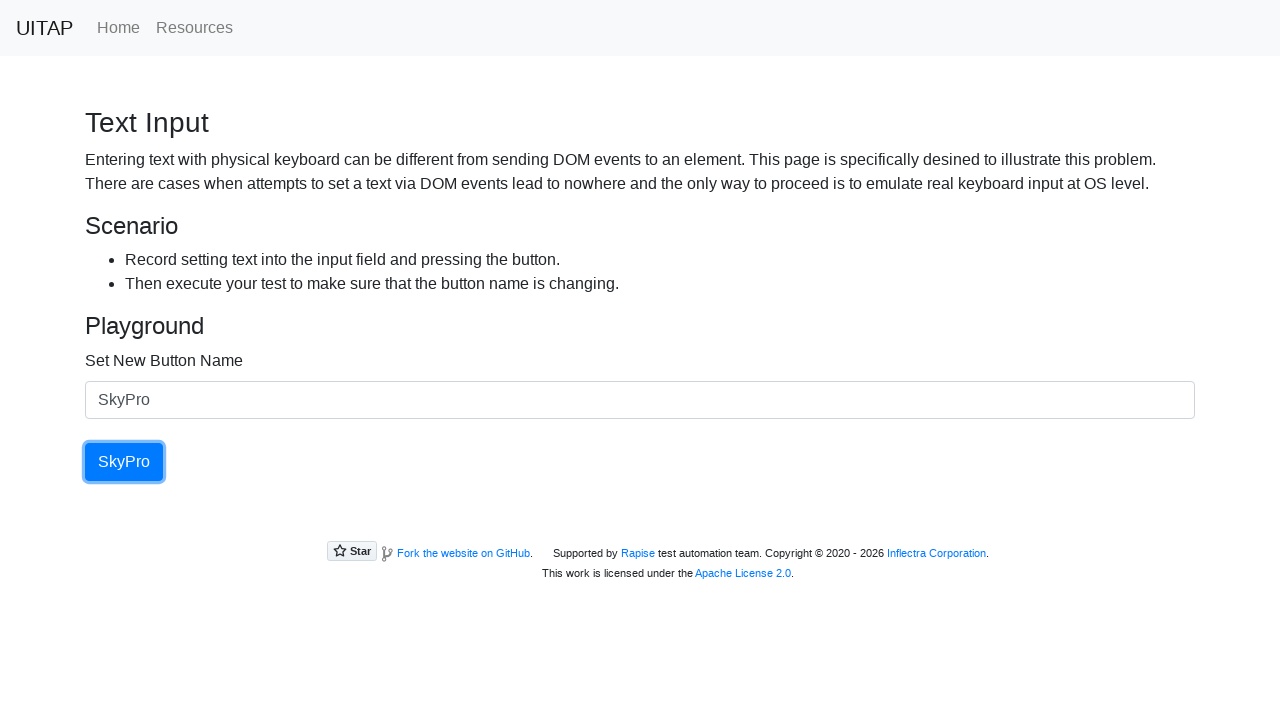